Navigates to Selenium website, clicks the About link, and uses keyboard navigation (Tab key presses) to move through elements before pressing Enter

Starting URL: https://www.selenium.dev/

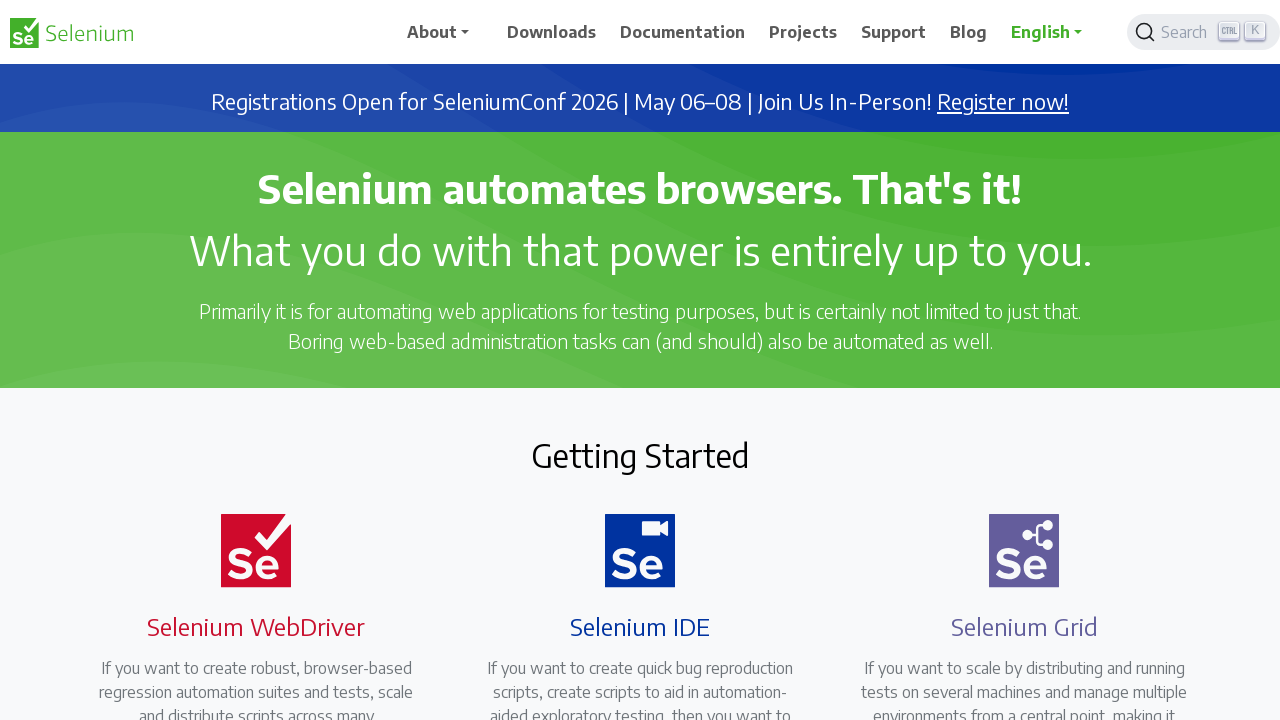

Navigated to Selenium website homepage
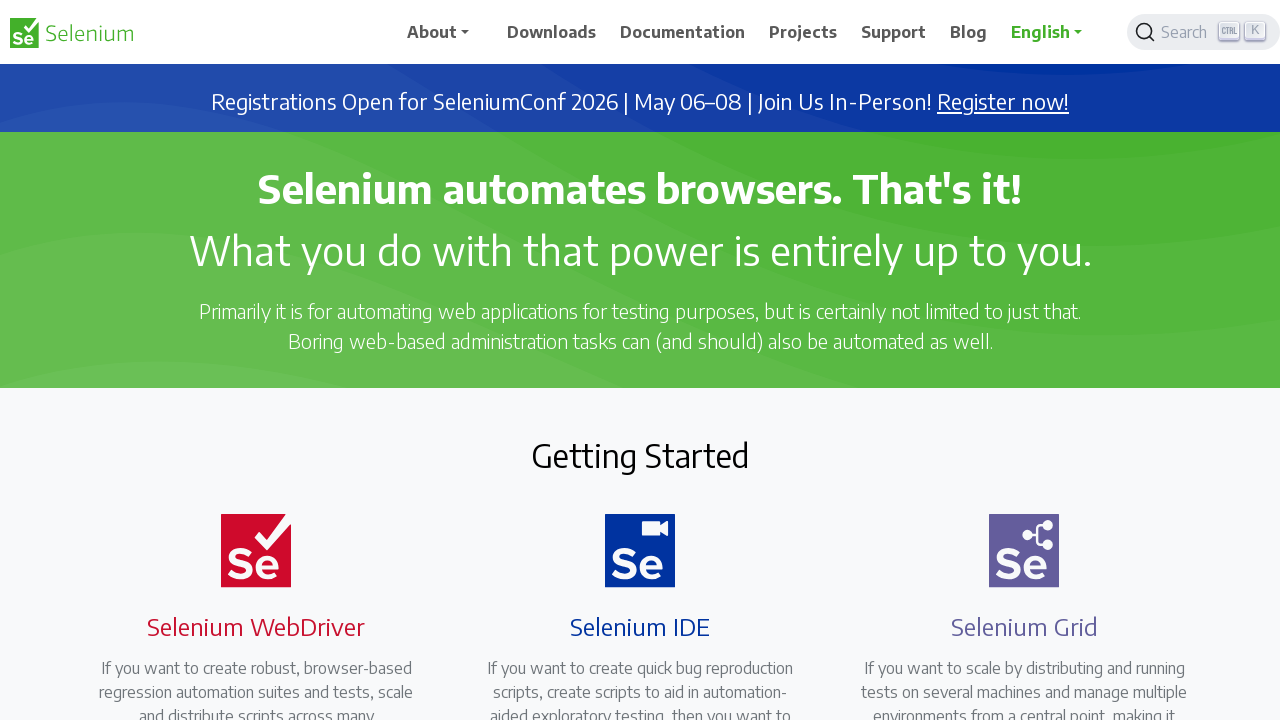

Clicked on About link at (445, 32) on a:text('About')
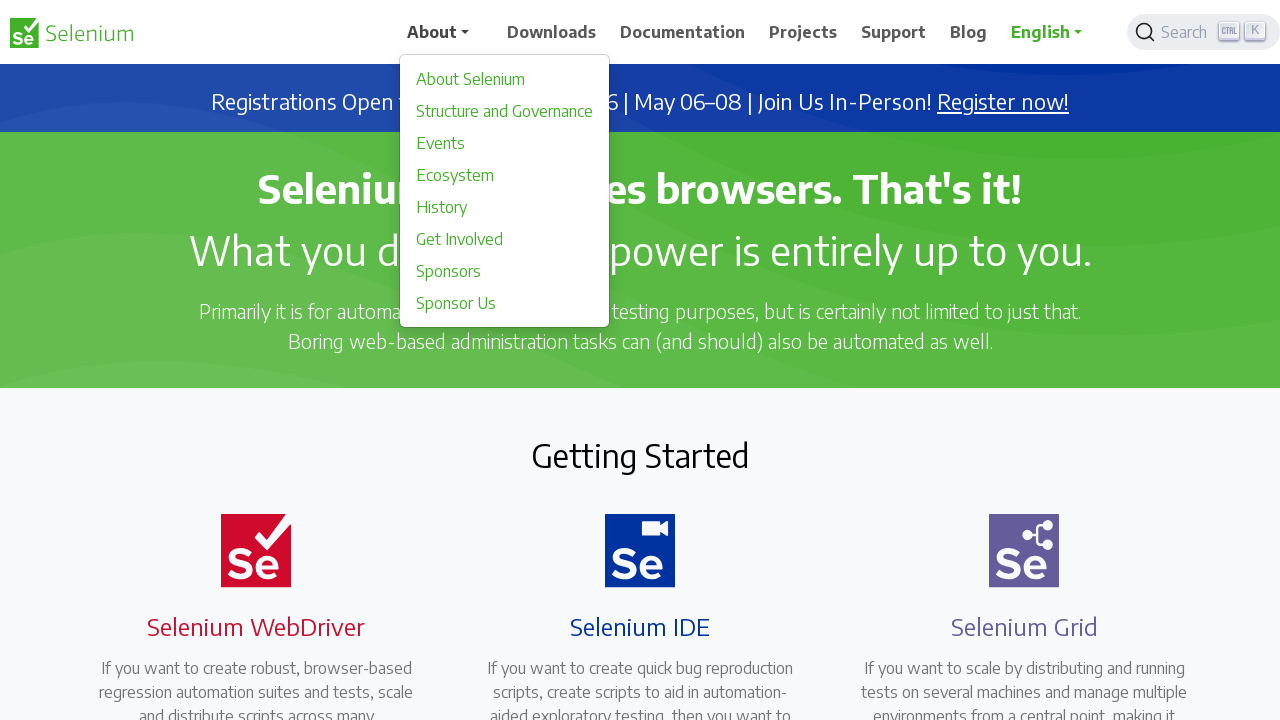

About page loaded (networkidle state)
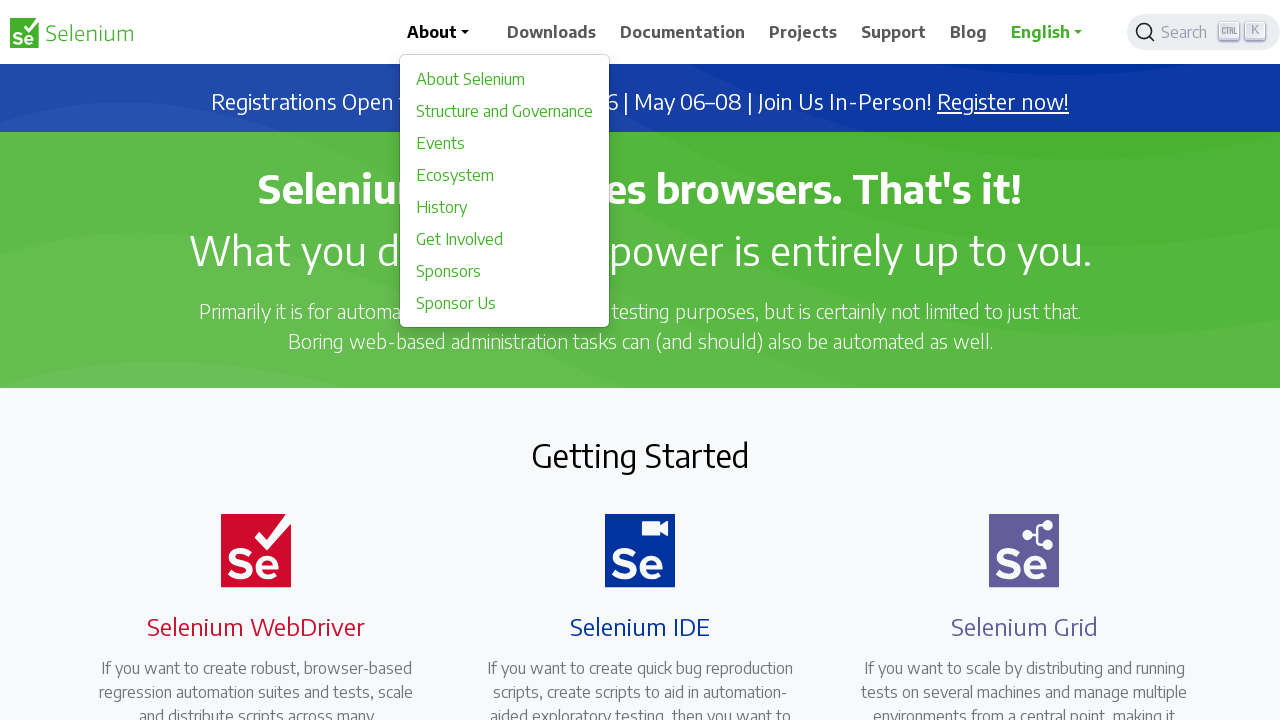

Pressed Tab key (1st time) to navigate to next element
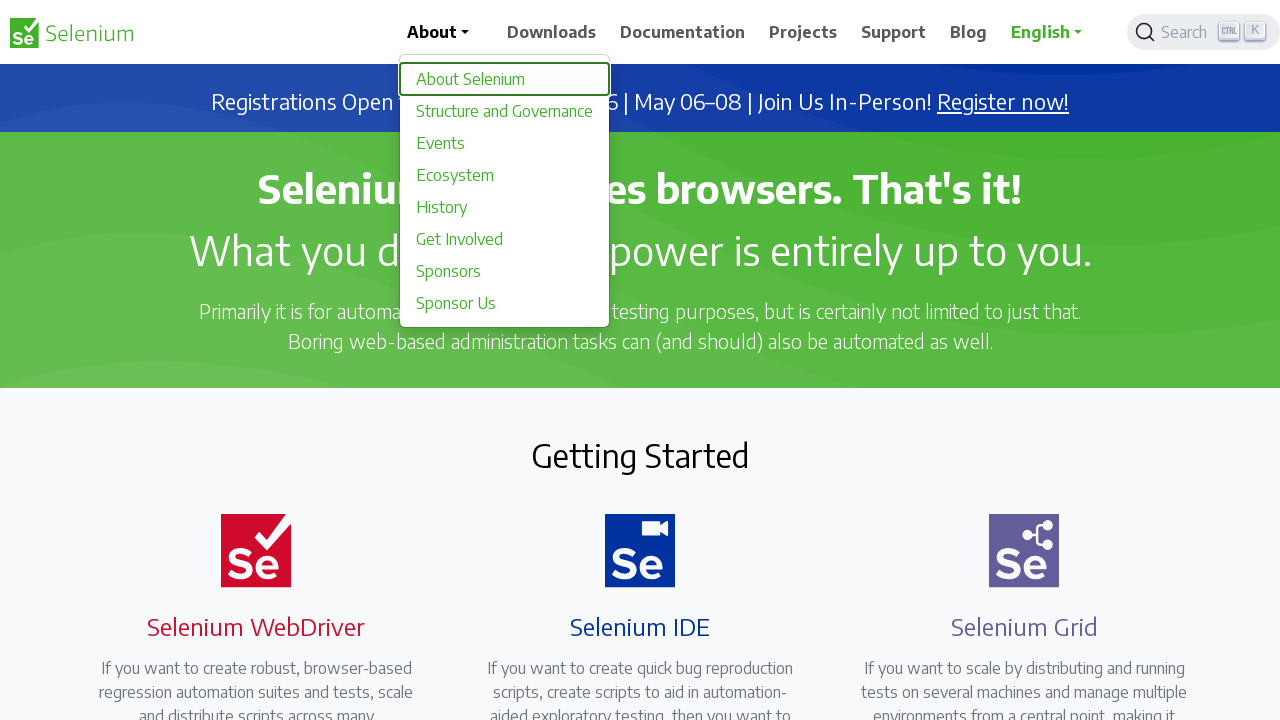

Pressed Tab key (2nd time) to navigate to next element
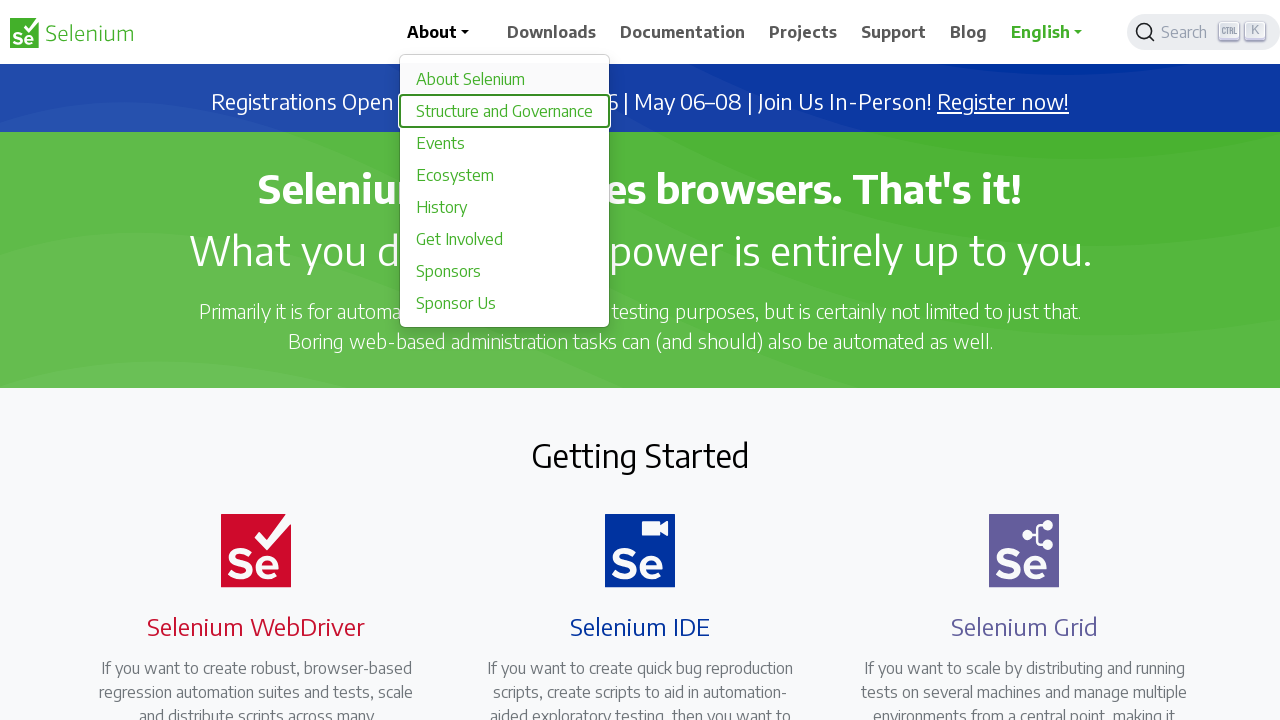

Pressed Tab key (3rd time) to navigate to next element
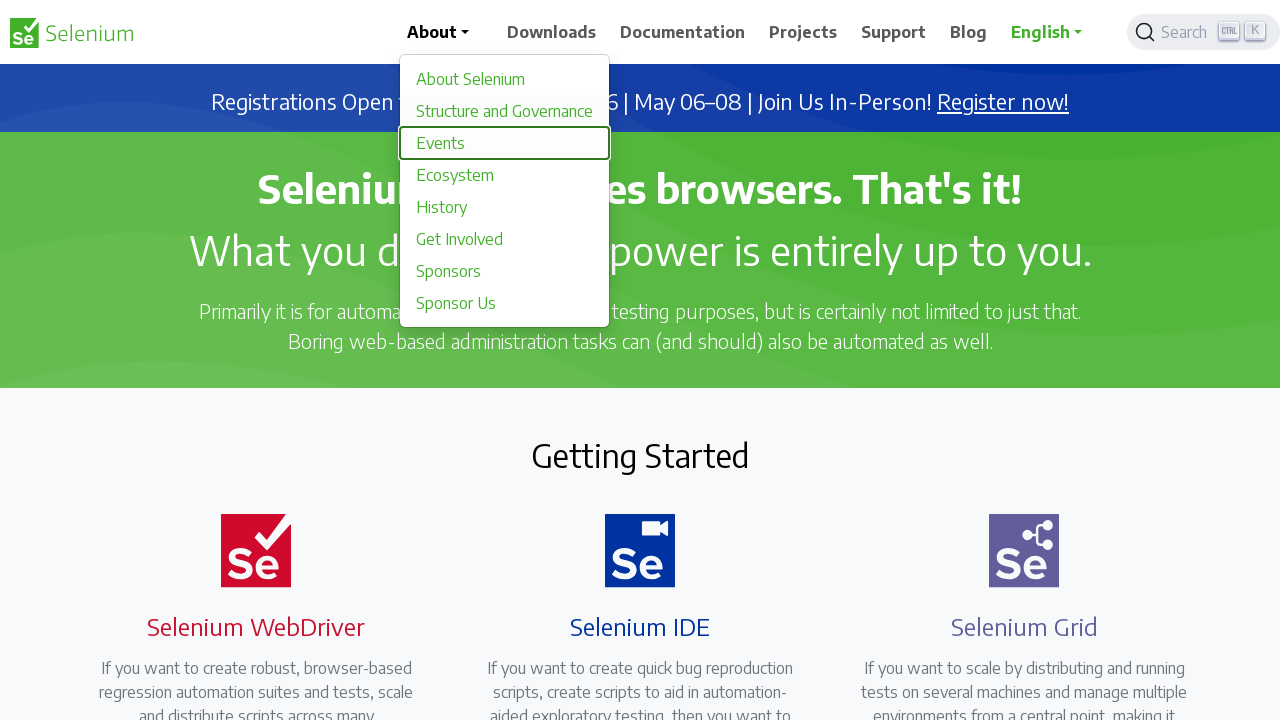

Pressed Enter key on the focused element
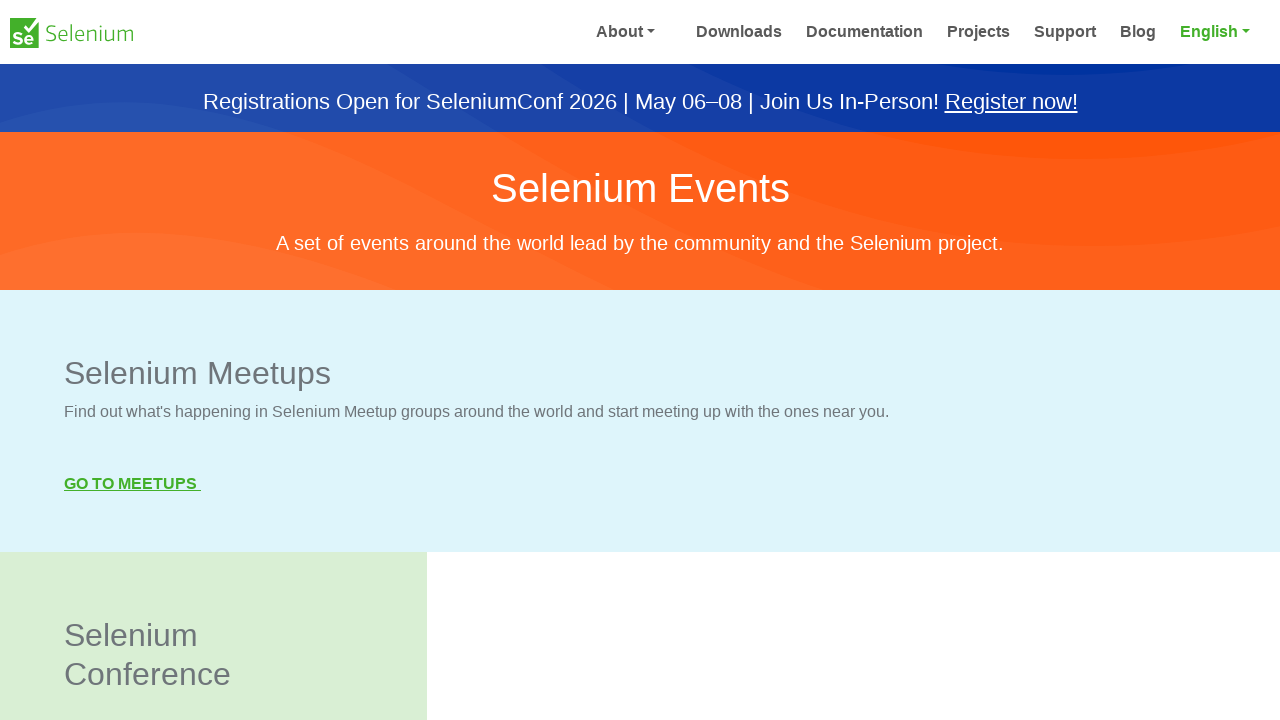

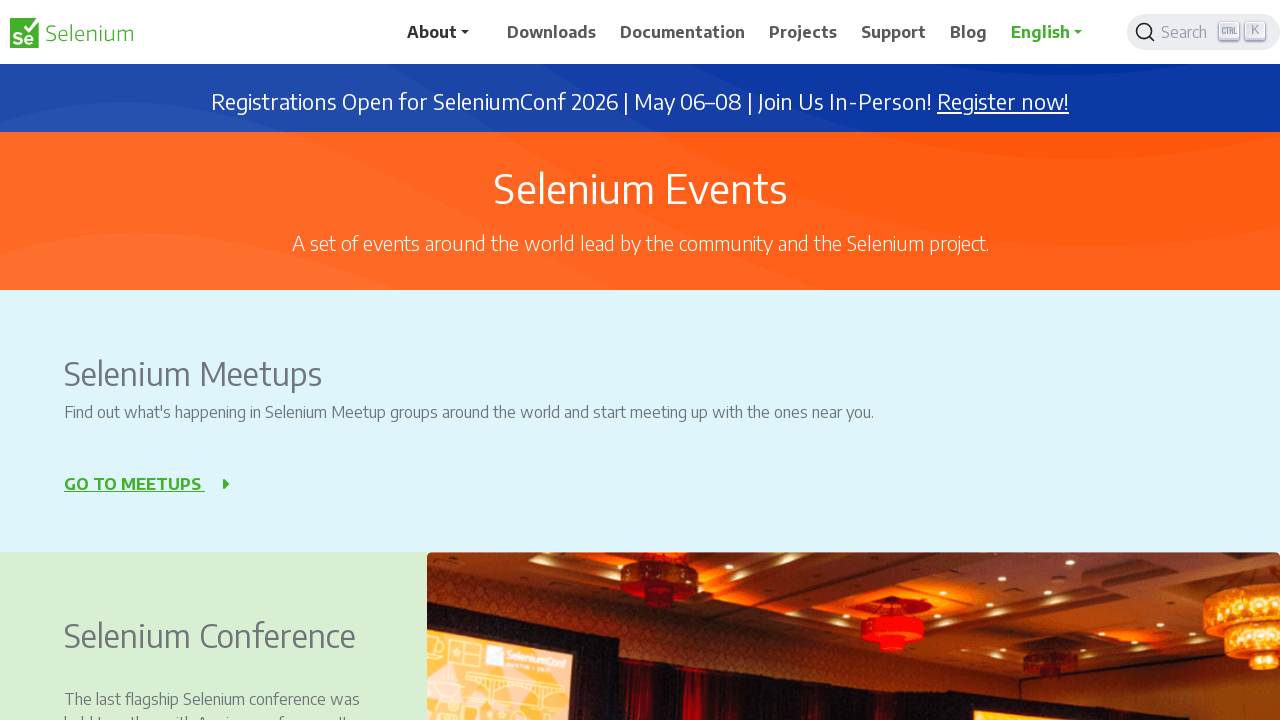